Tests radio button and checkbox functionality by selecting options and verifying default selections on a form

Starting URL: https://letcode.in/radio

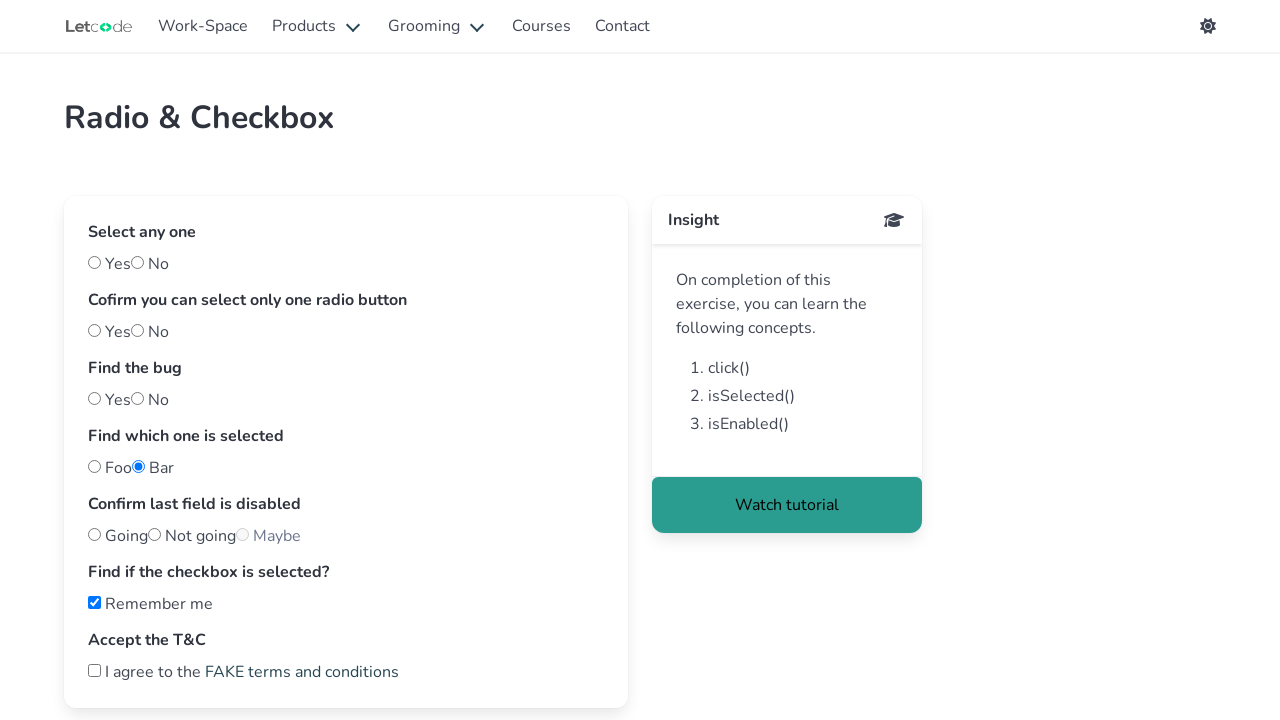

Clicked 'Yes' option from the first radio button at (94, 262) on #yes
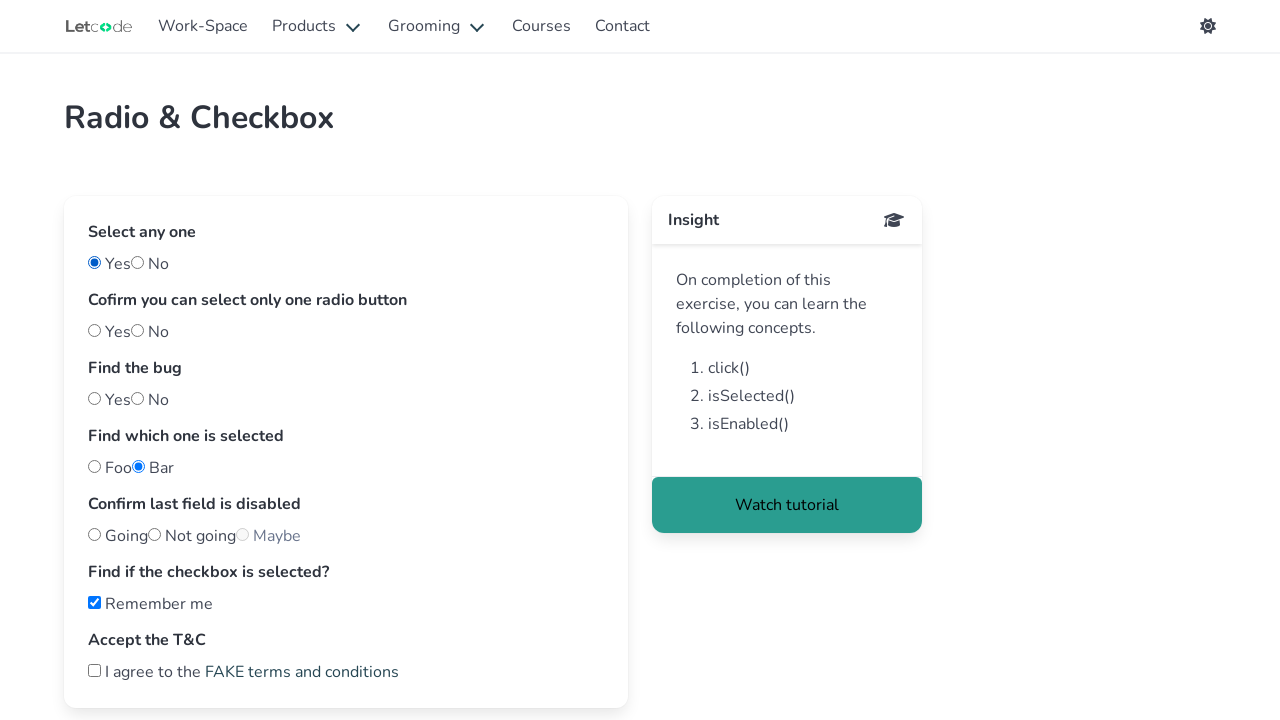

Verified 'Bar option' from 4th radio button selection status
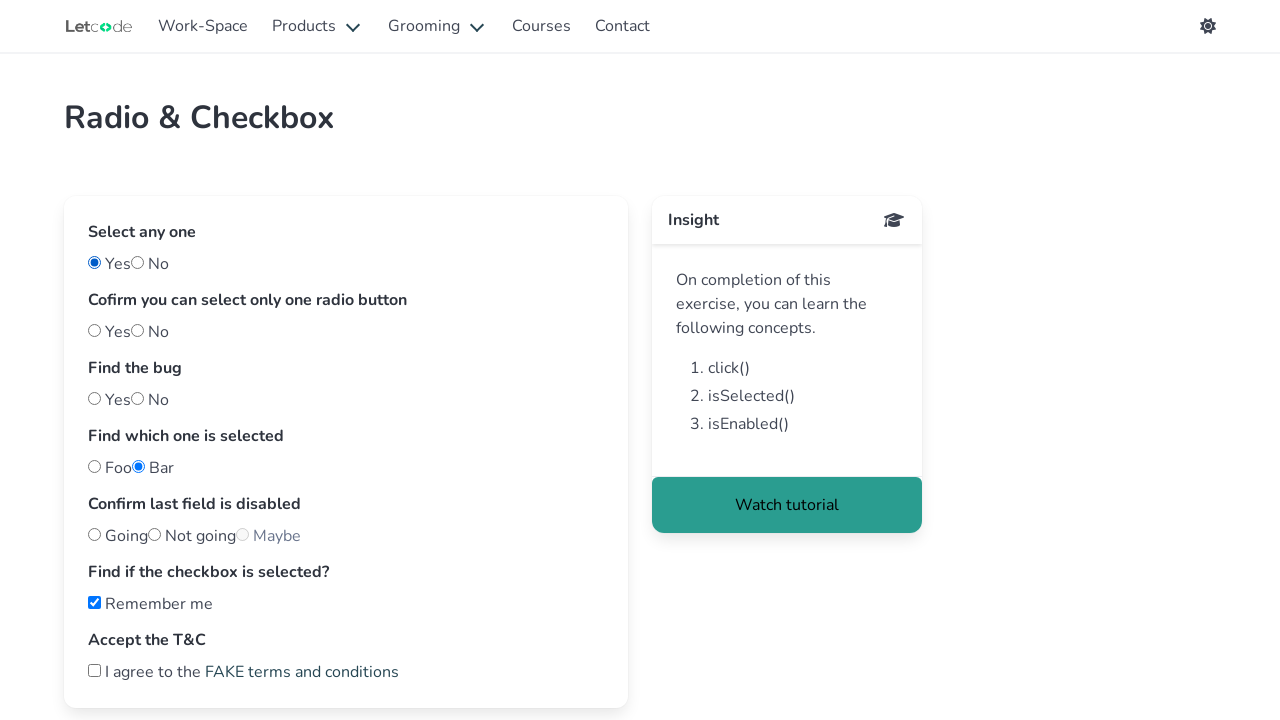

Verified 'Remember me' checkbox selection status
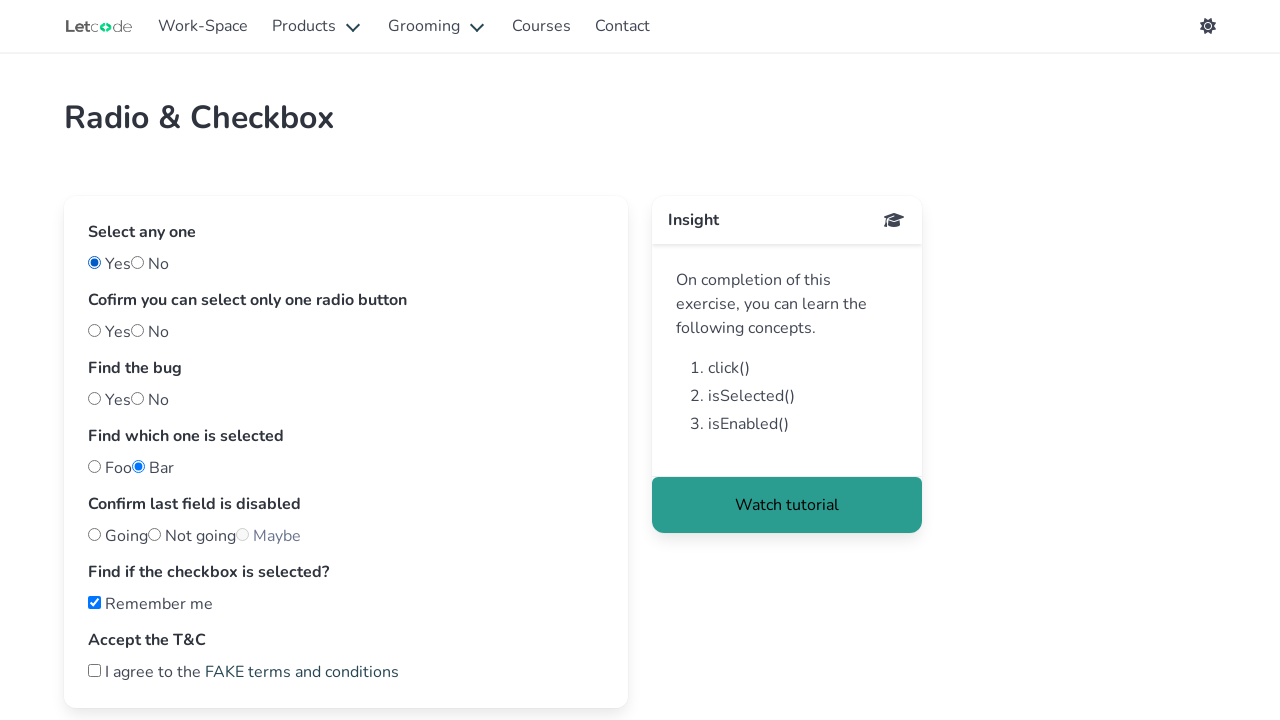

Clicked 'T & C' checkbox to select it at (94, 670) on (//input[contains(@type,'checkbox')])[2]
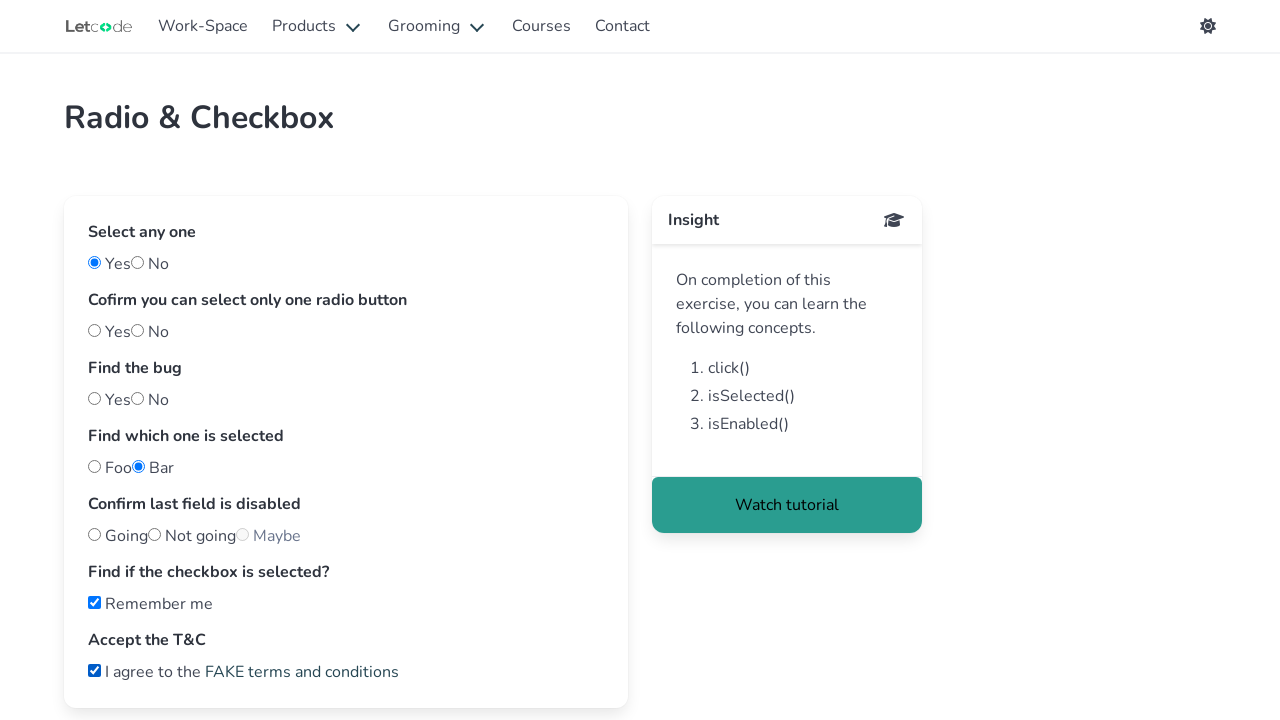

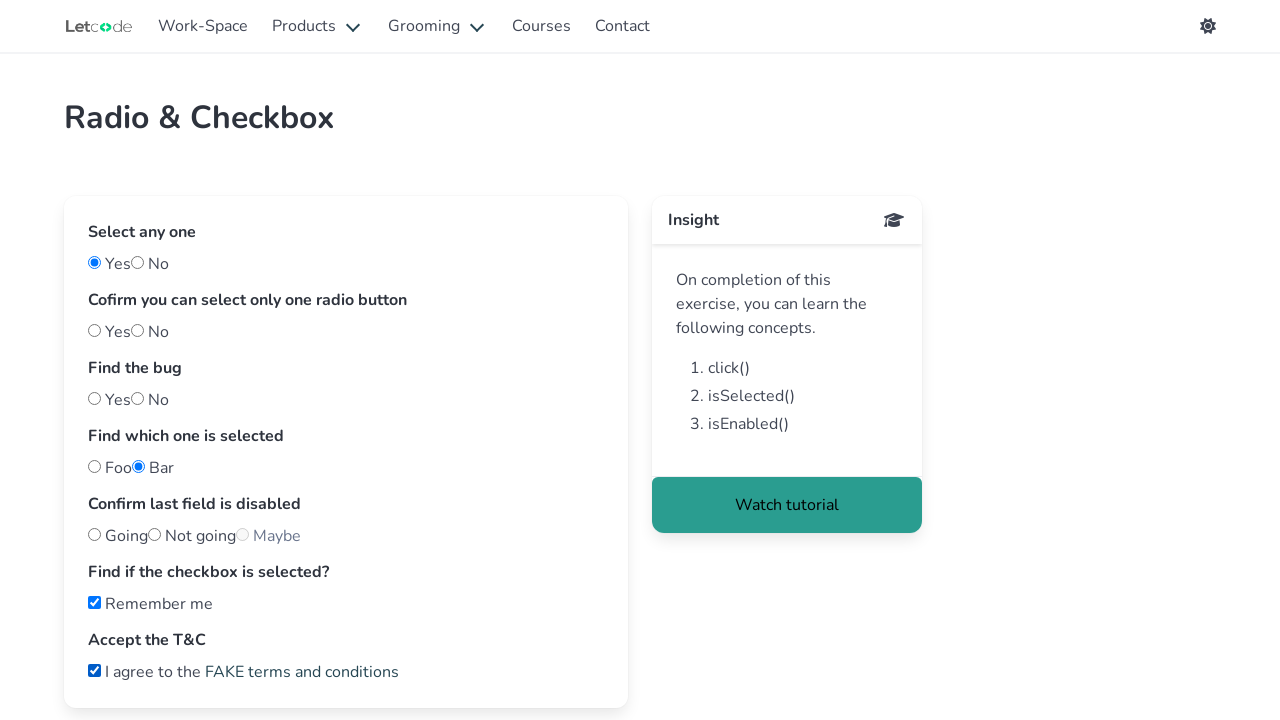